Tests browser tab handling by opening a new tab and switching between windows

Starting URL: https://demoqa.com/browser-windows

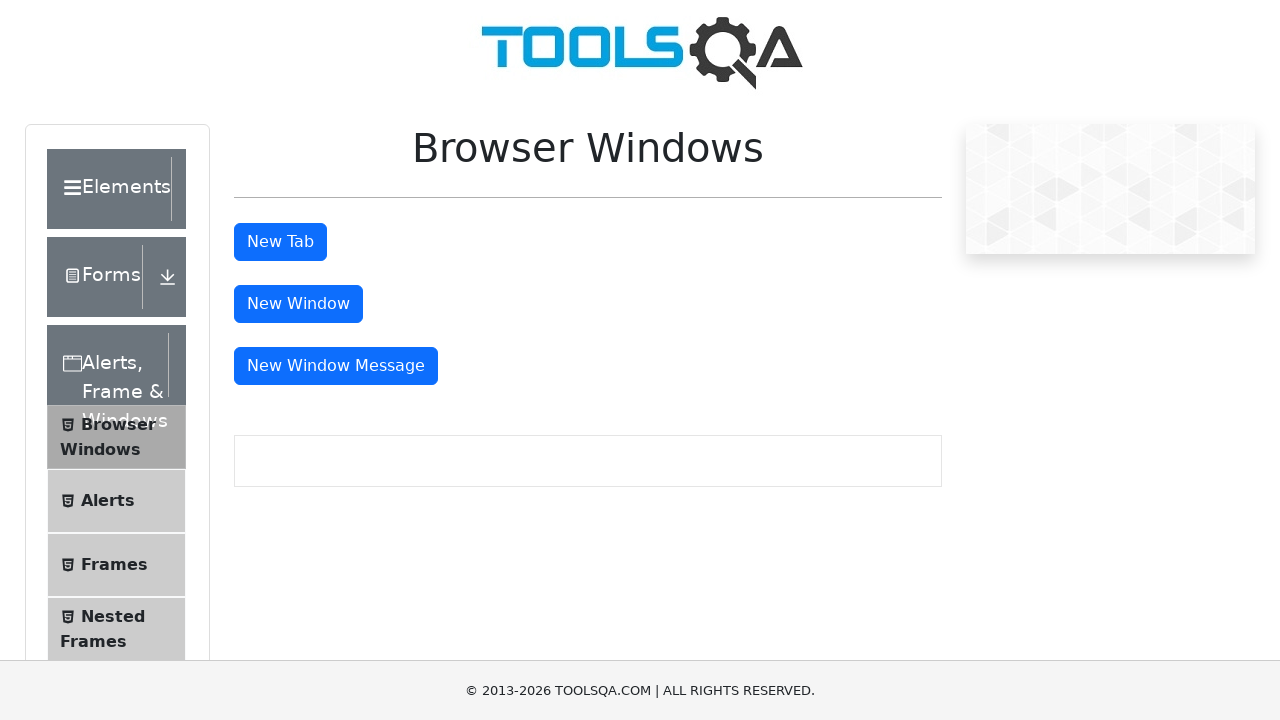

Clicked button to open new tab at (280, 242) on #tabButton
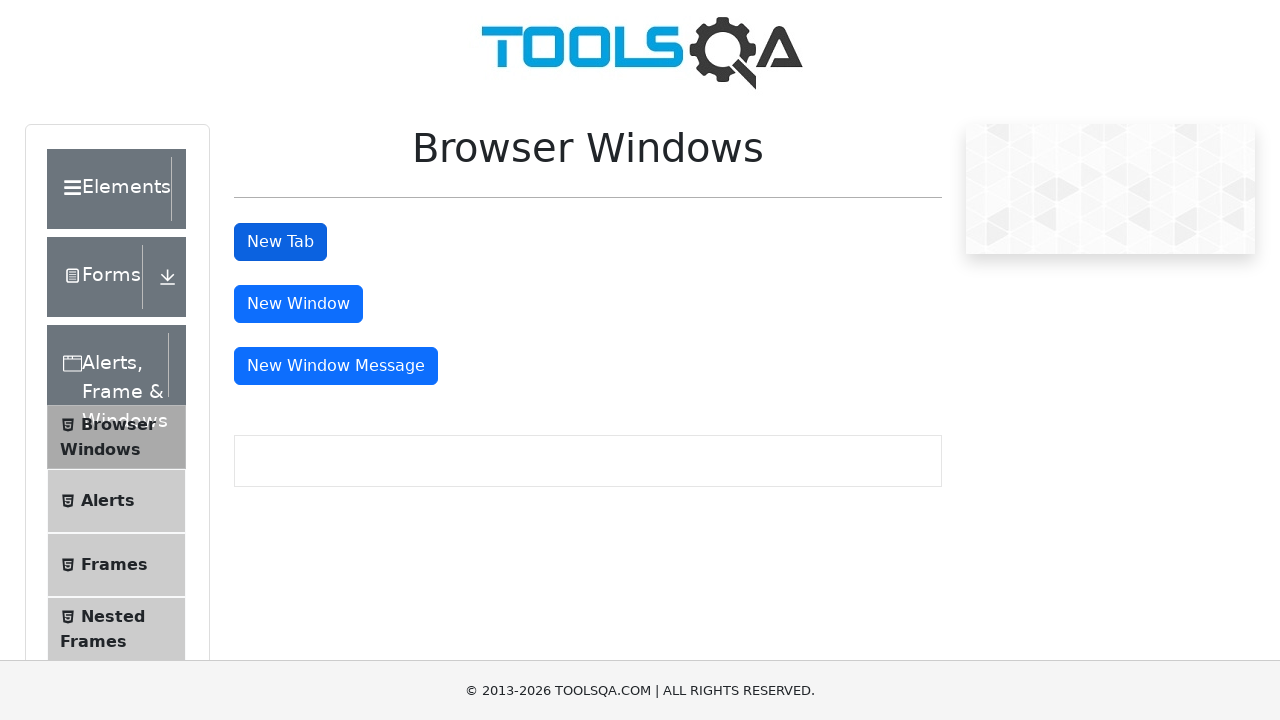

Retrieved all open pages/tabs from context
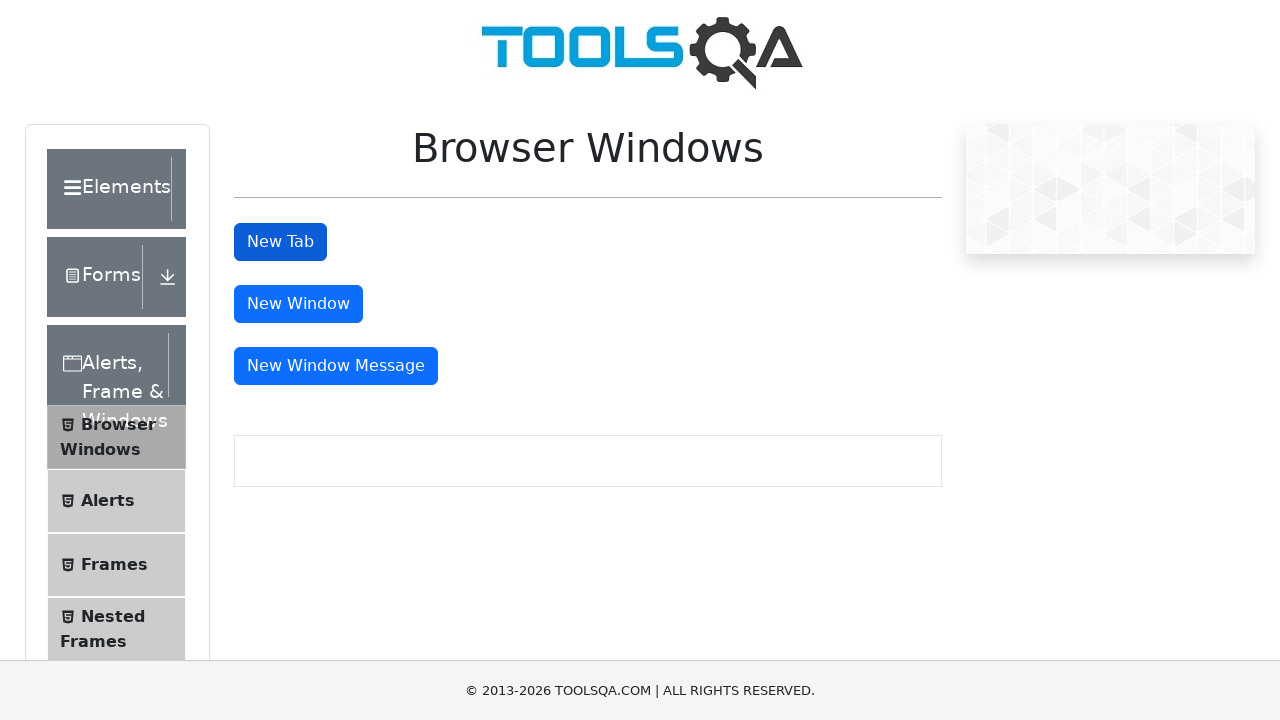

Switched to original tab (first page)
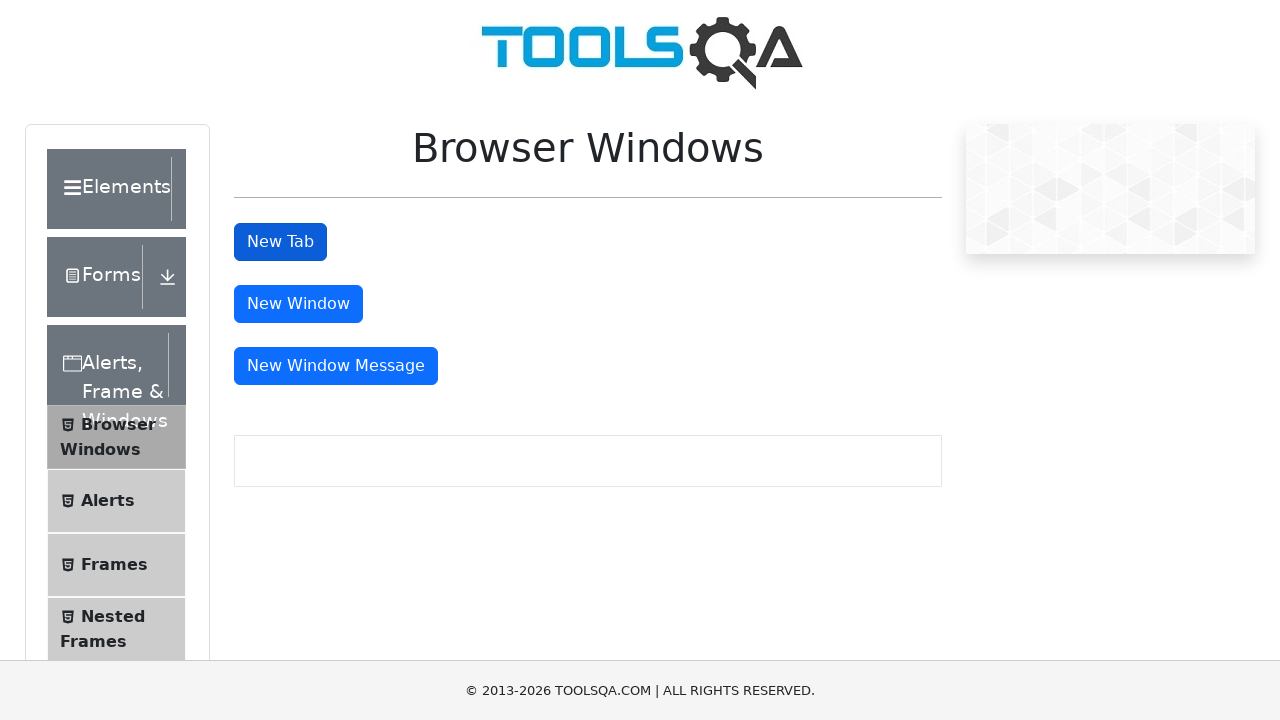

Confirmed new tab exists at index 1
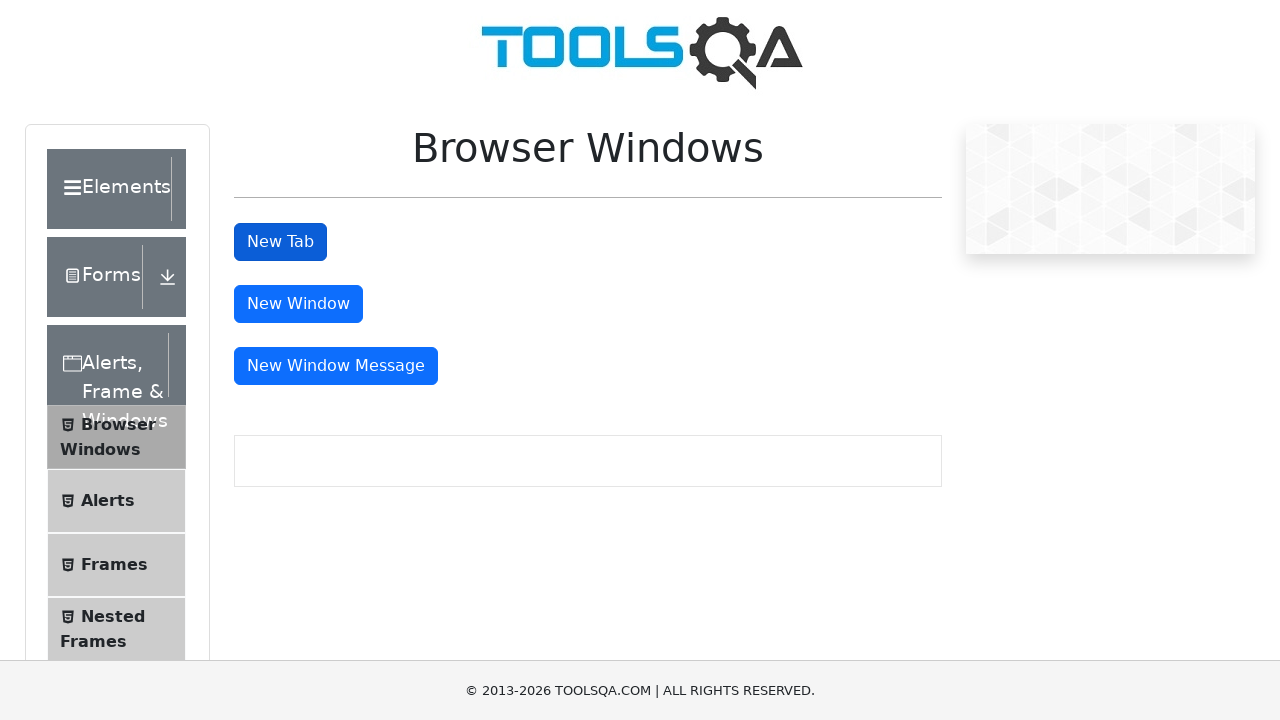

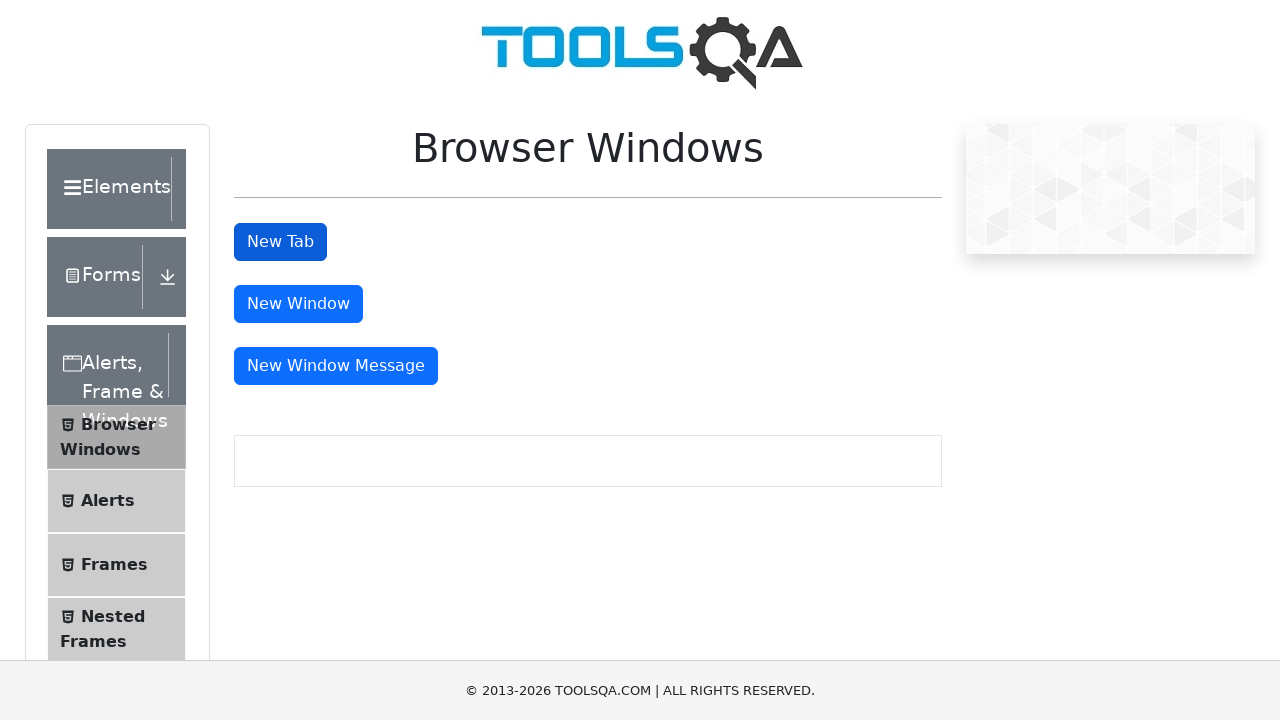